Tests Target.com's search functionality by entering various product search terms and clicking the search button to verify search results load

Starting URL: https://www.target.com/

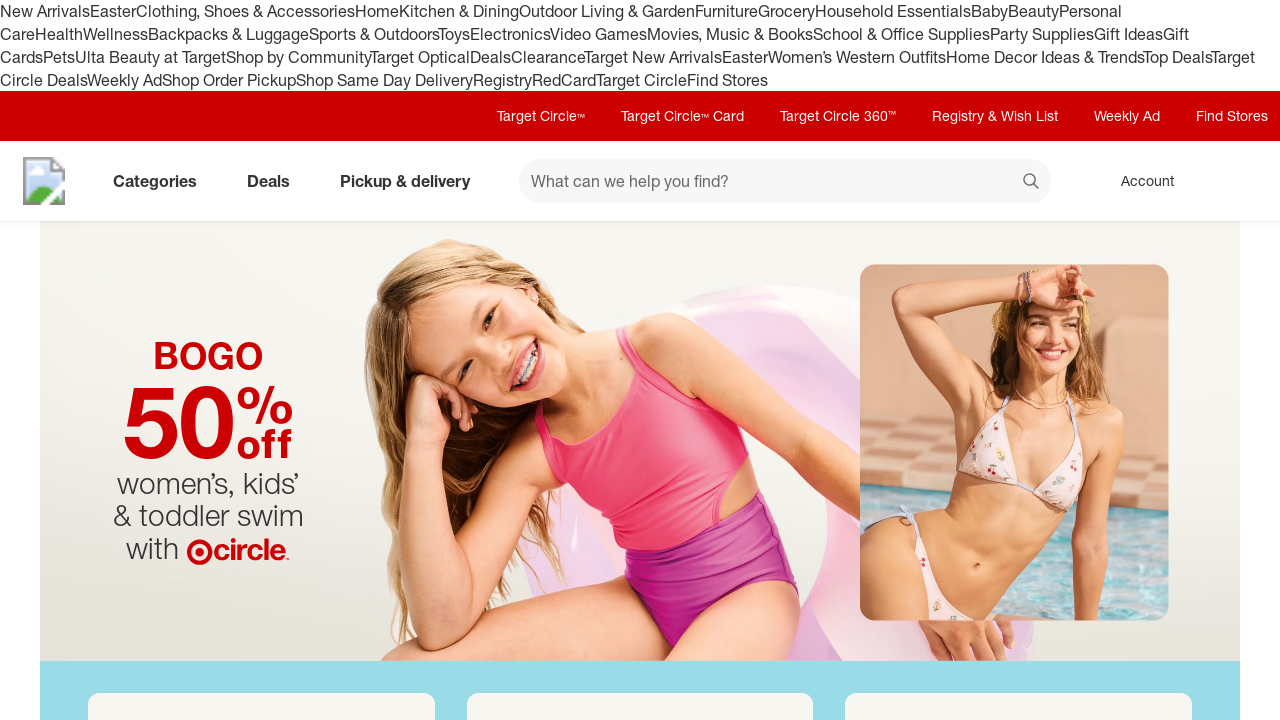

Filled search box with 'Laptops' on input#search
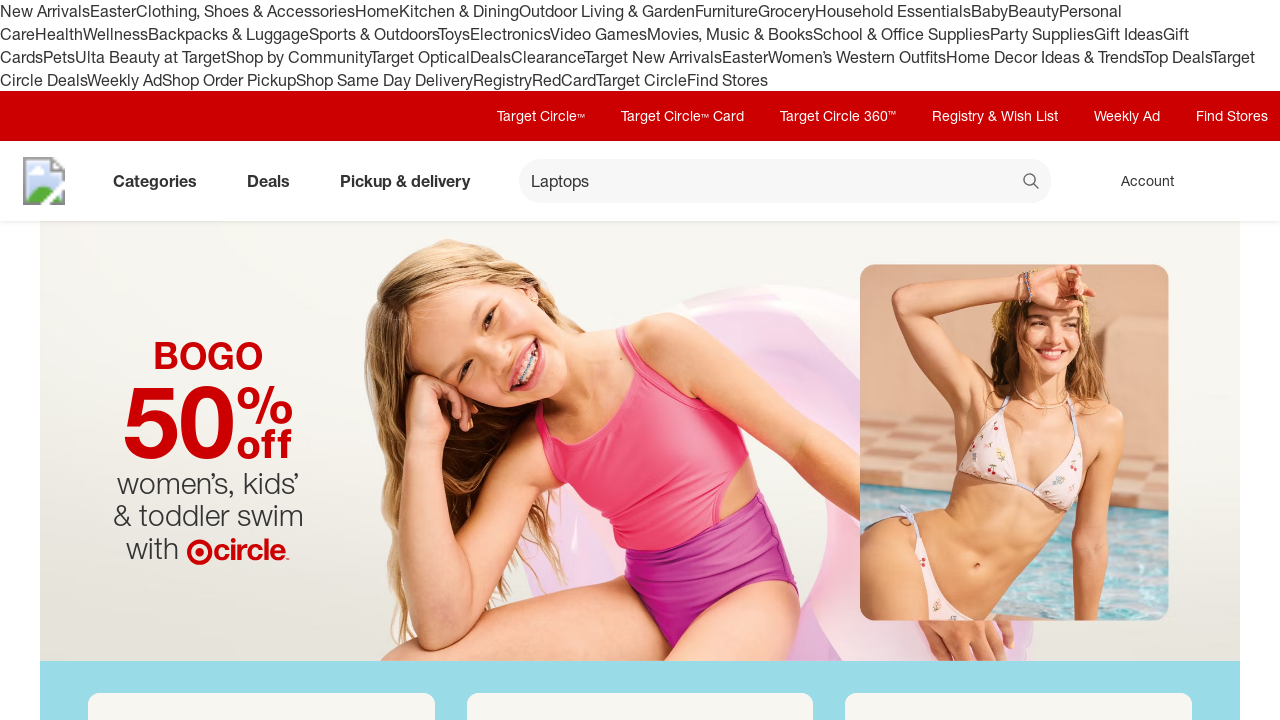

Clicked search button to submit search at (1032, 183) on button[type='submit']
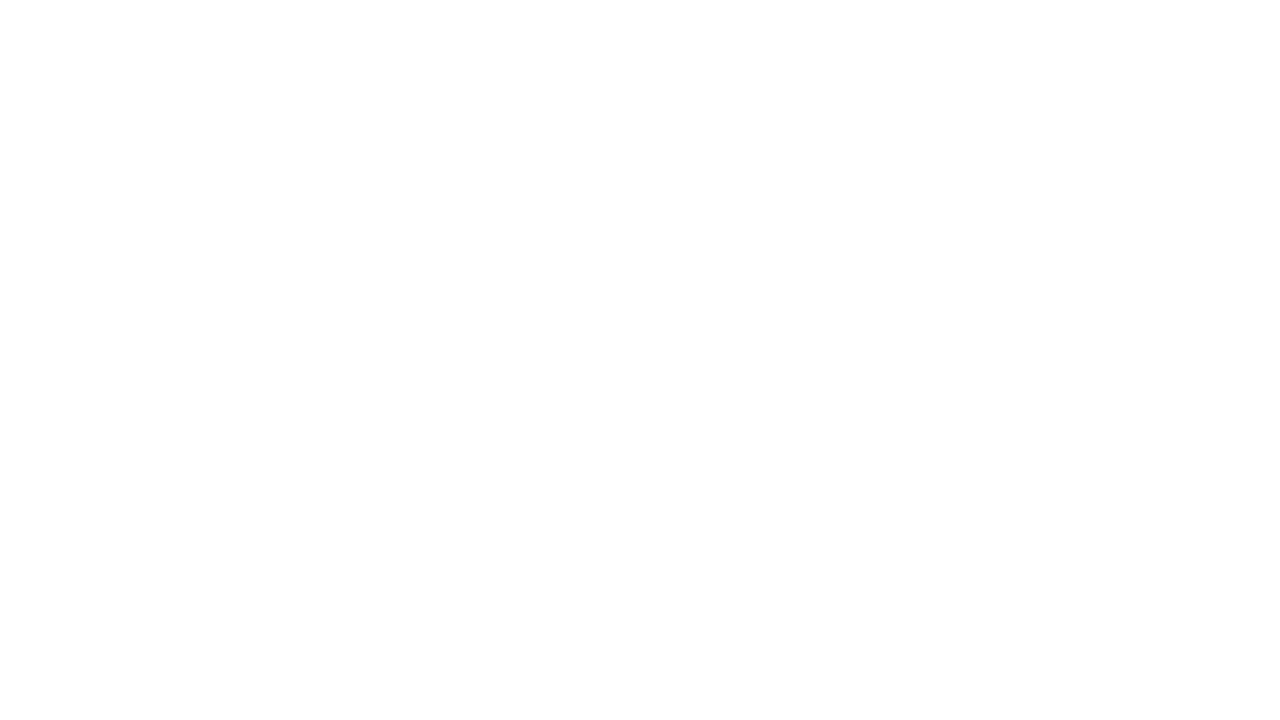

Waited 3 seconds for search results to load
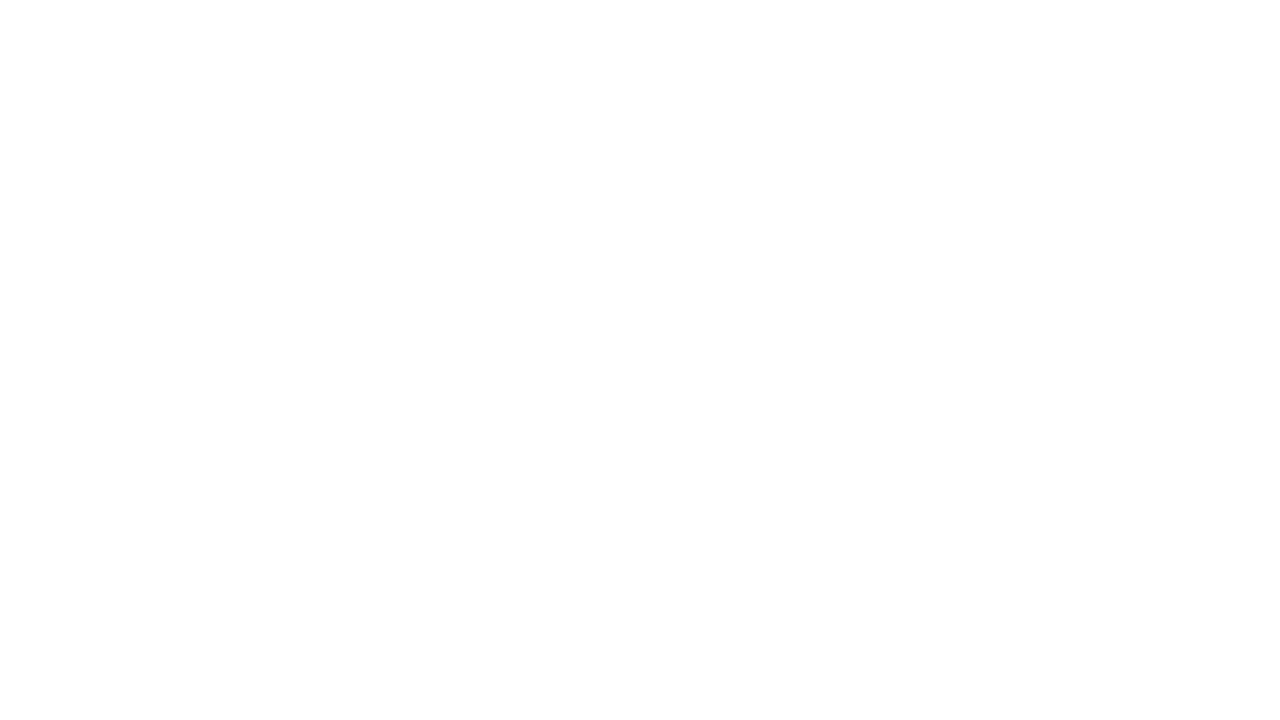

Verified page load state reached networkidle
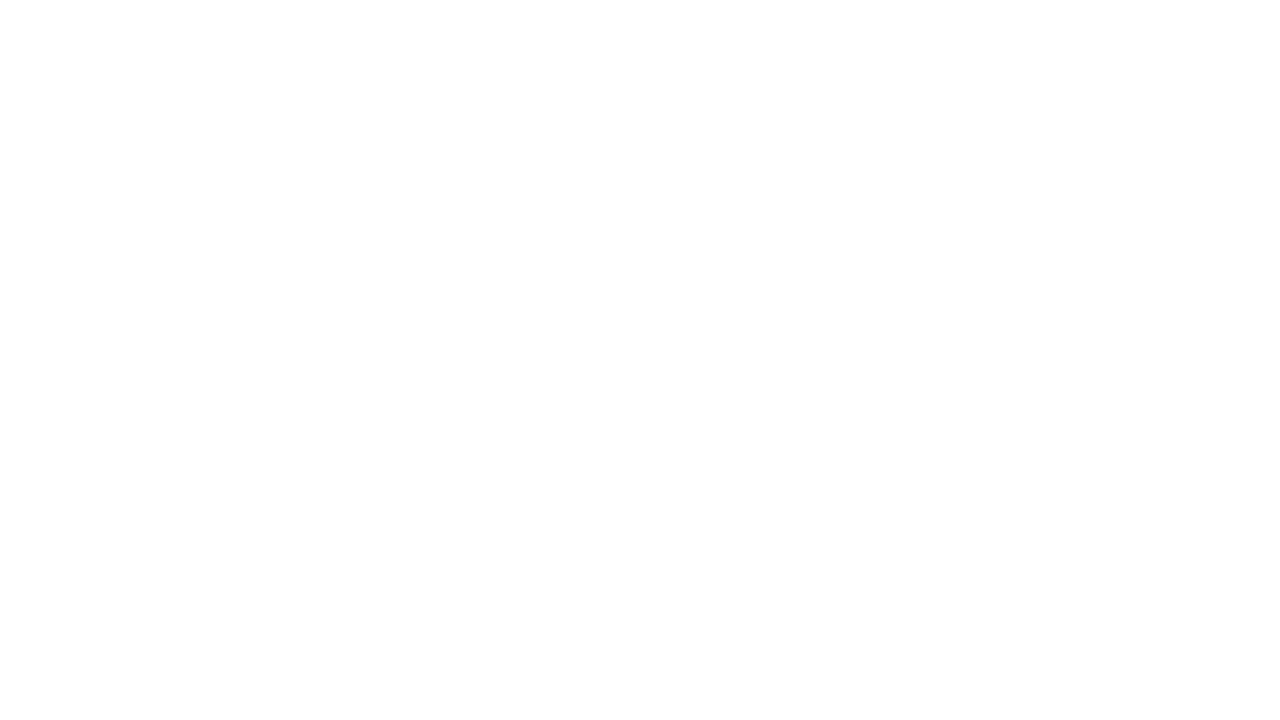

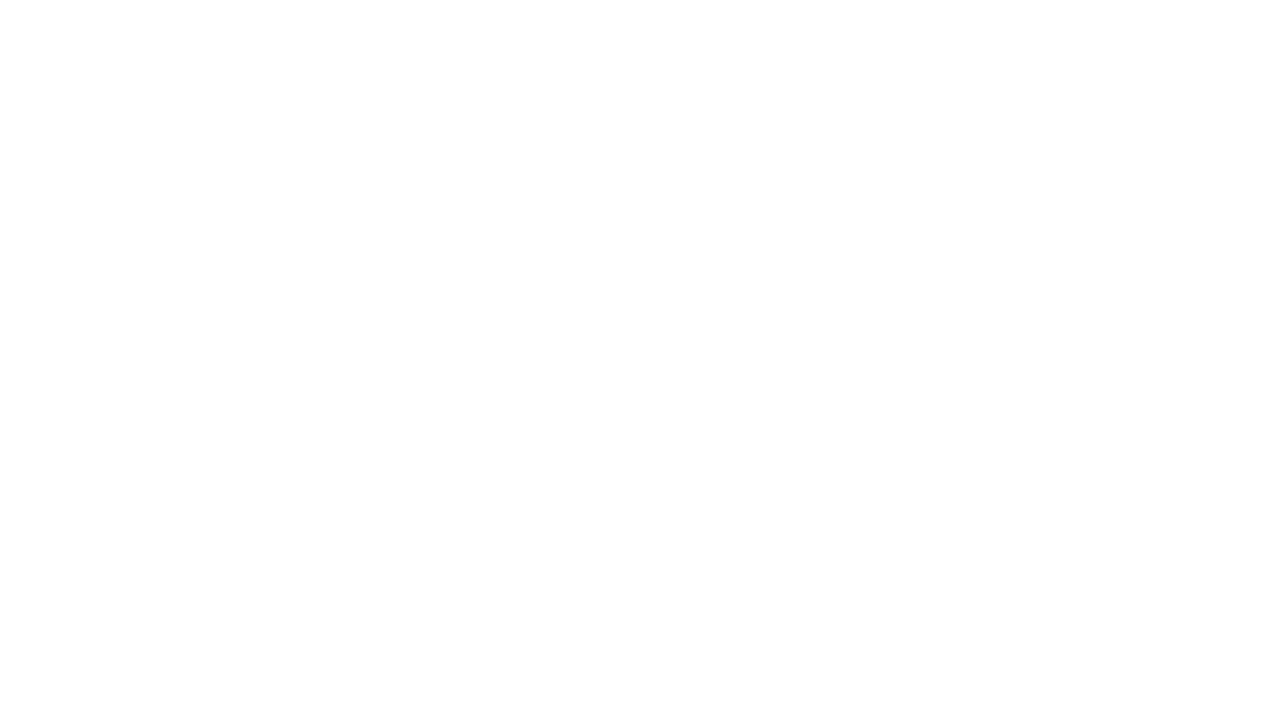